Tests filtering to display only active (incomplete) todo items

Starting URL: https://demo.playwright.dev/todomvc

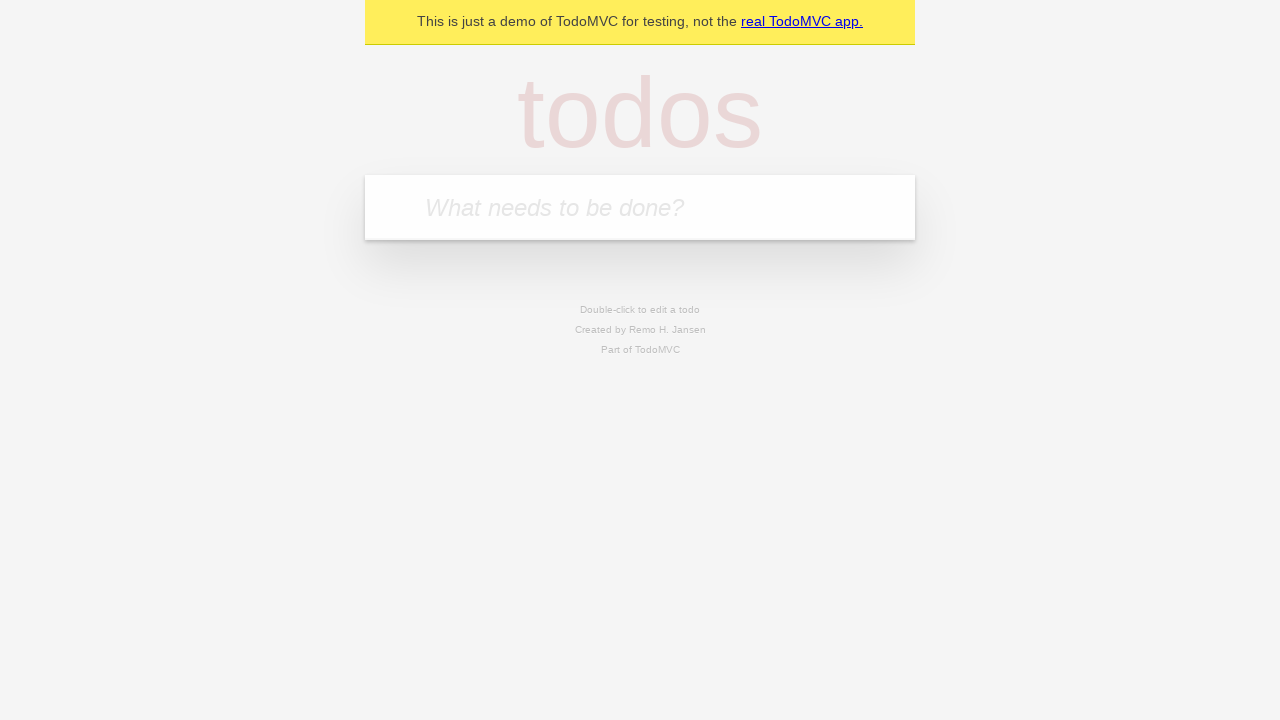

Filled todo input with 'buy some cheese' on internal:attr=[placeholder="What needs to be done?"i]
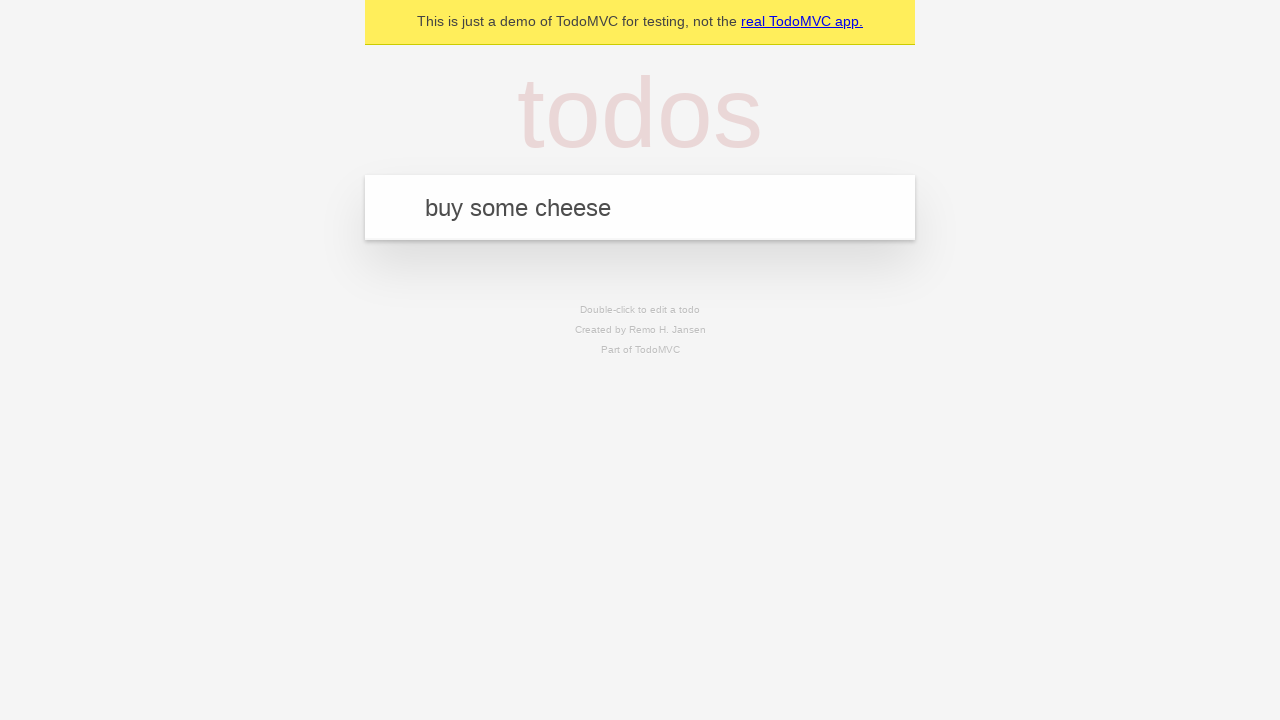

Pressed Enter to add 'buy some cheese' to todo list on internal:attr=[placeholder="What needs to be done?"i]
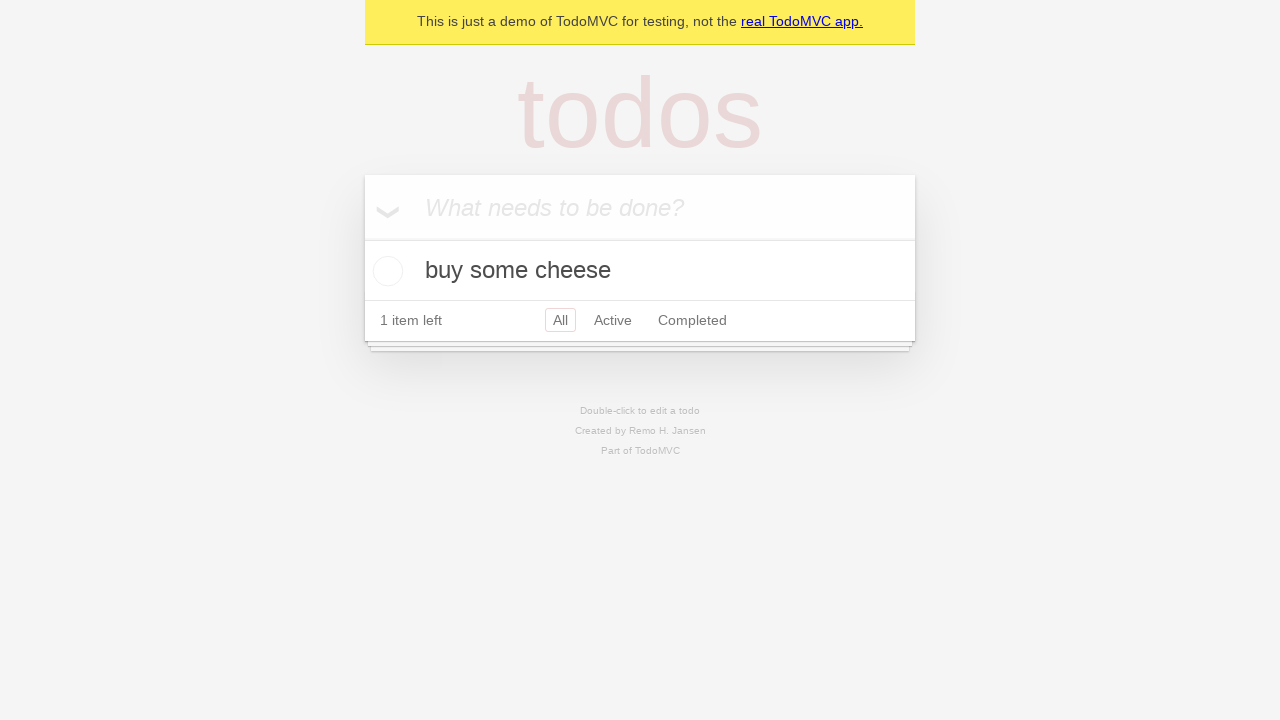

Filled todo input with 'feed the cat' on internal:attr=[placeholder="What needs to be done?"i]
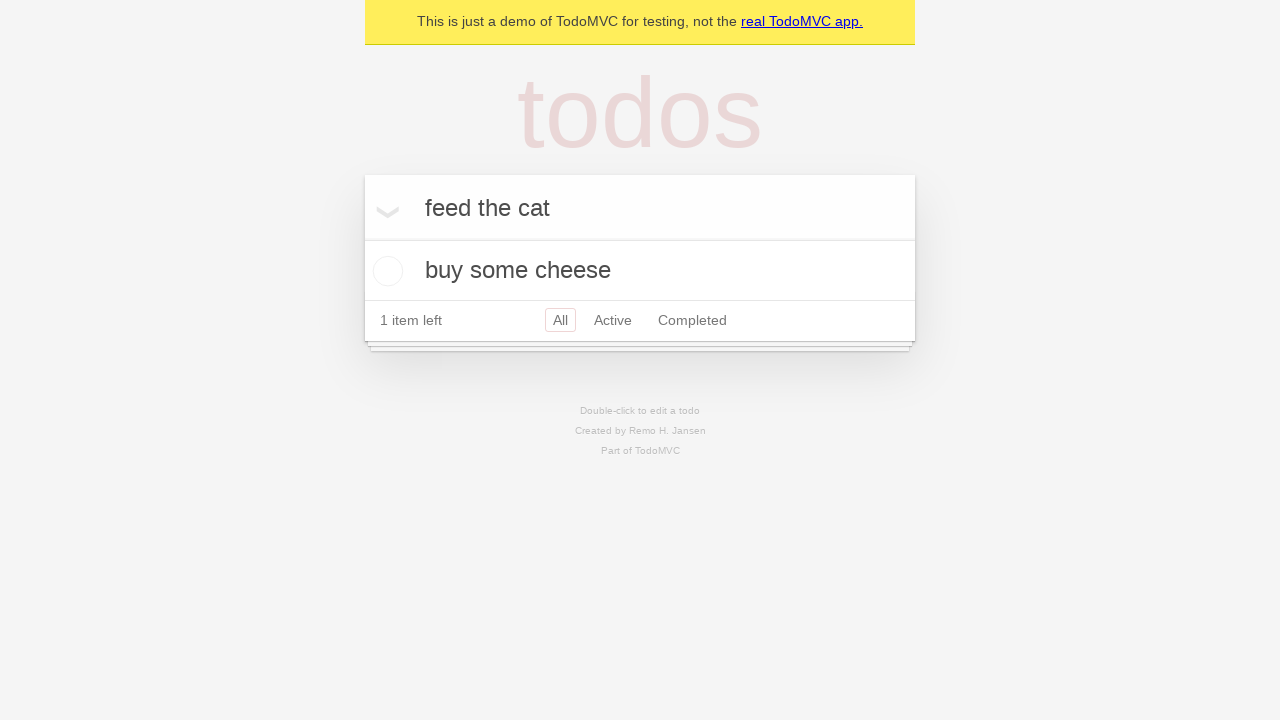

Pressed Enter to add 'feed the cat' to todo list on internal:attr=[placeholder="What needs to be done?"i]
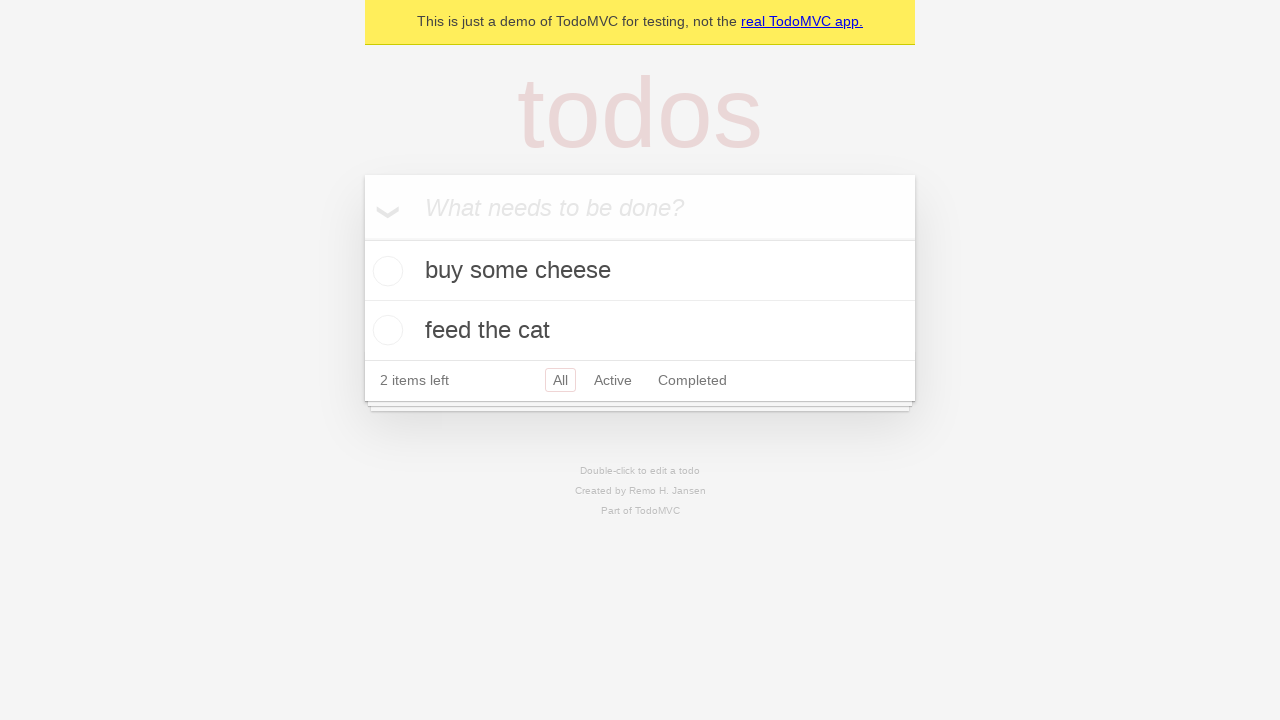

Filled todo input with 'book a doctors appointment' on internal:attr=[placeholder="What needs to be done?"i]
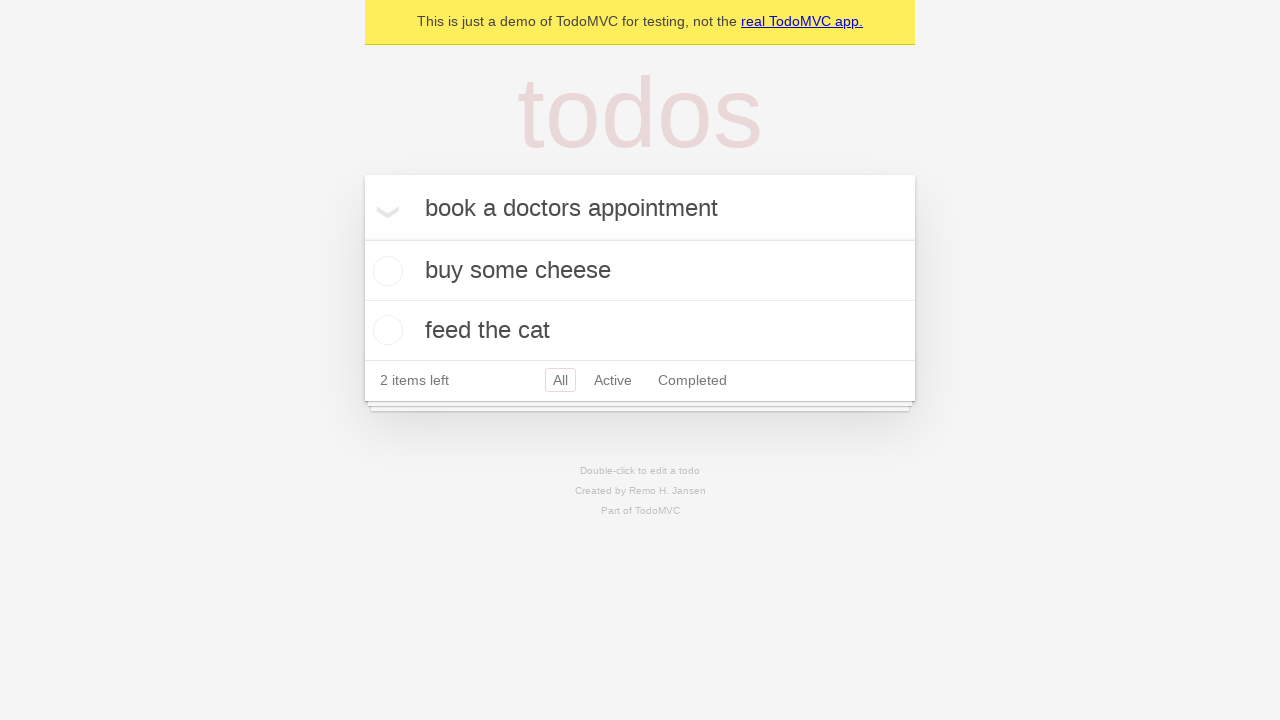

Pressed Enter to add 'book a doctors appointment' to todo list on internal:attr=[placeholder="What needs to be done?"i]
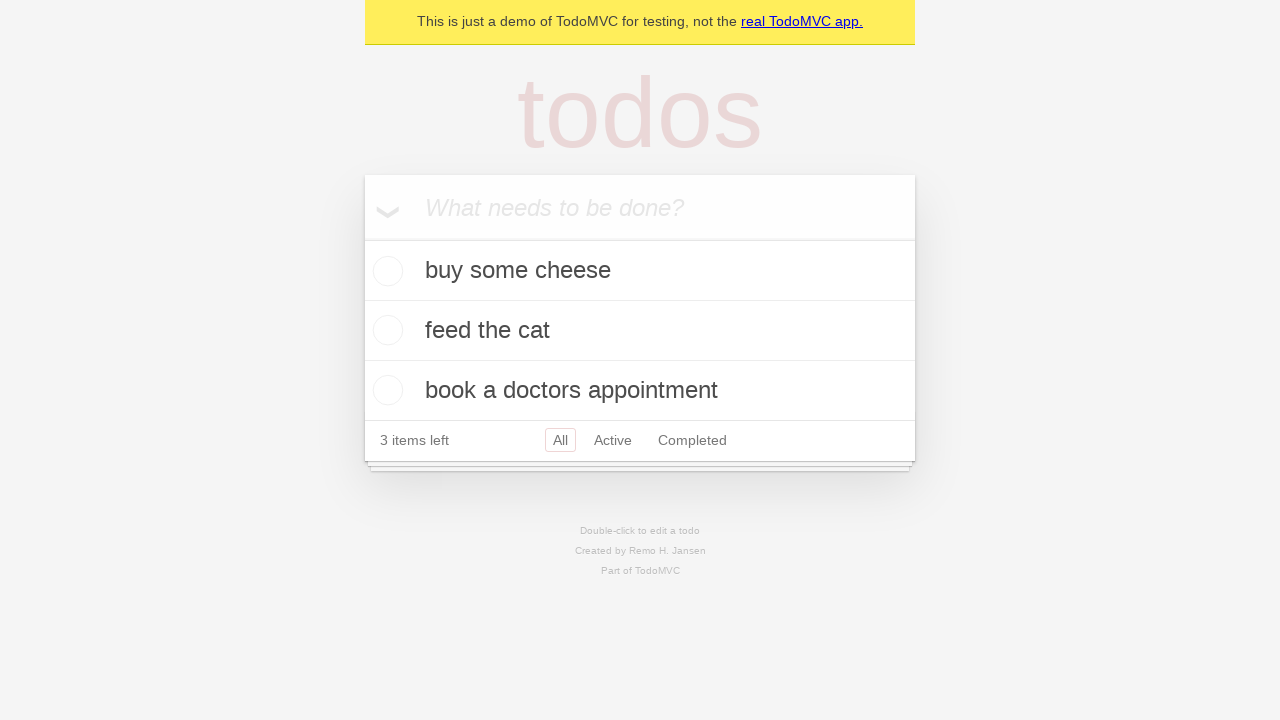

Checked the second todo item to mark it as complete at (385, 330) on internal:testid=[data-testid="todo-item"s] >> nth=1 >> internal:role=checkbox
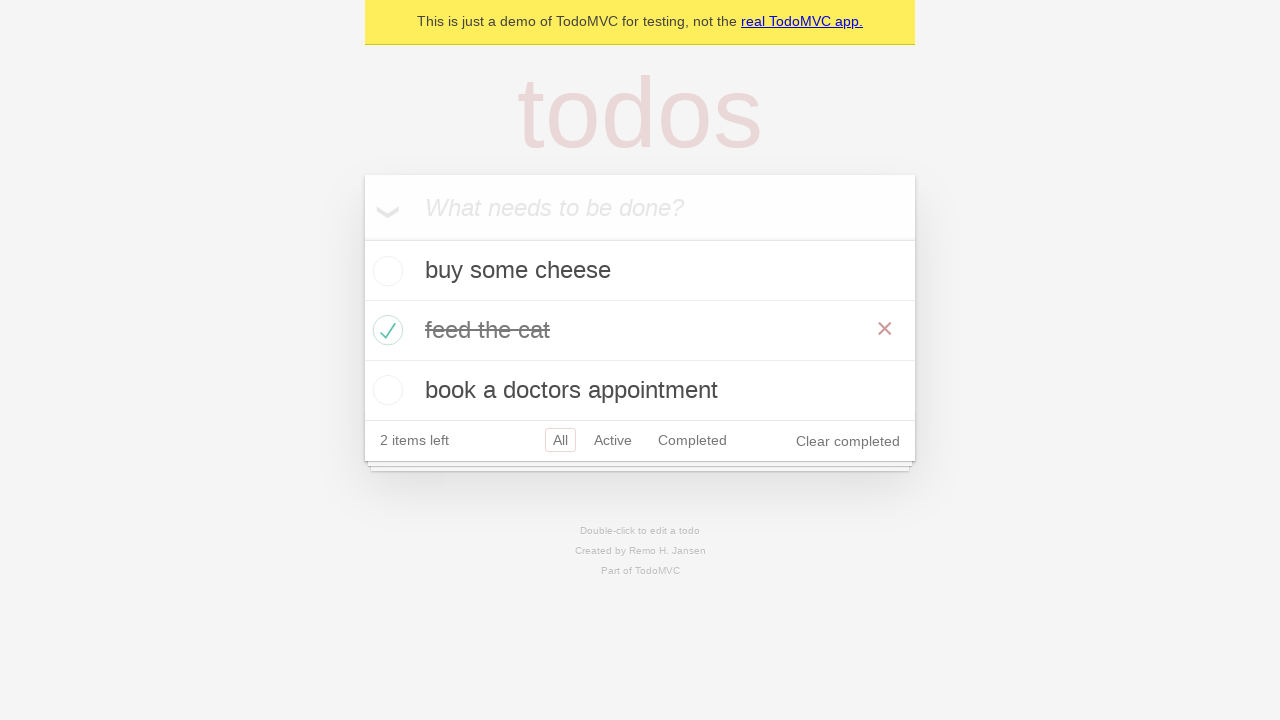

Clicked Active filter to display only incomplete items at (613, 440) on internal:role=link[name="Active"i]
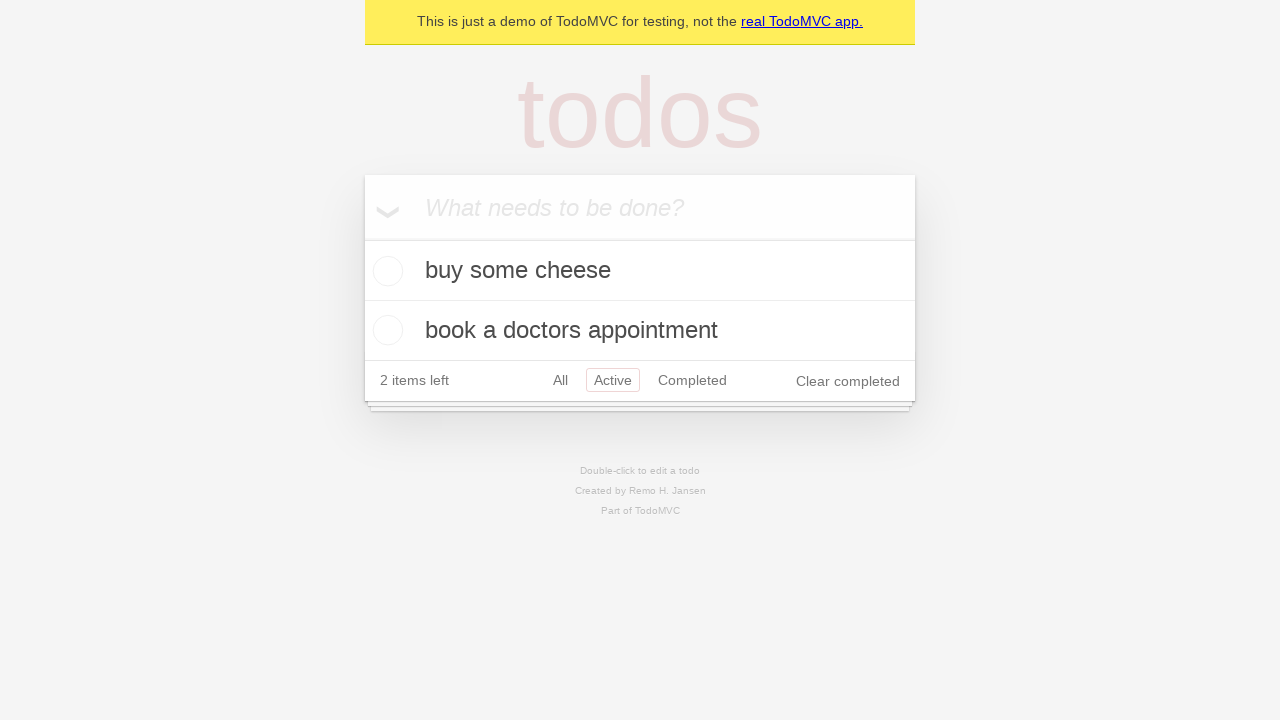

Filtered active items view loaded successfully
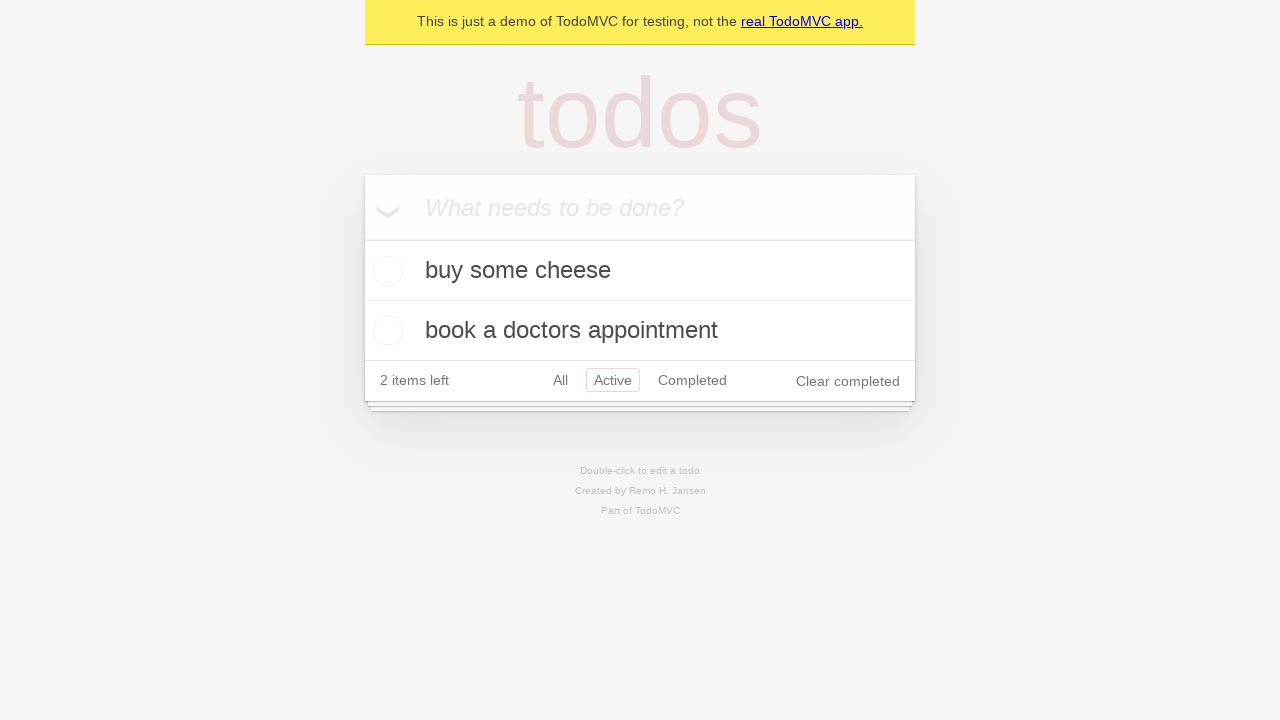

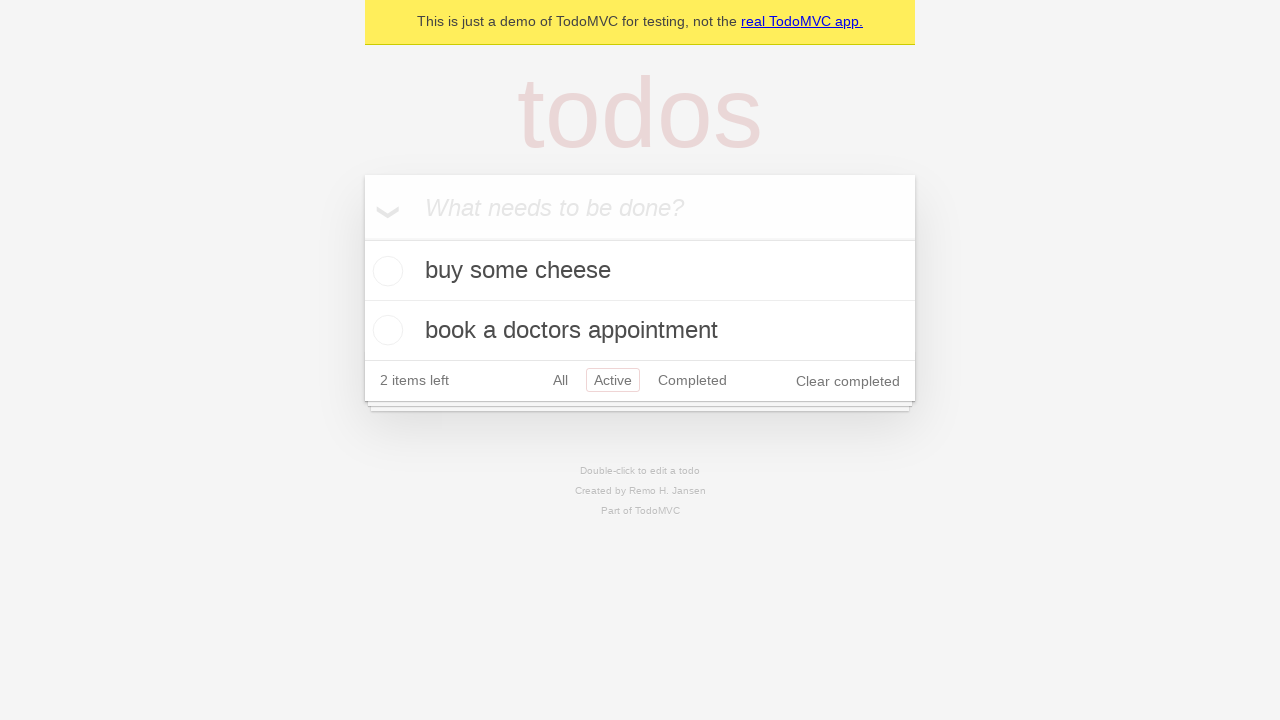